Tests that the complete all checkbox updates state when individual items are completed or cleared

Starting URL: https://demo.playwright.dev/todomvc

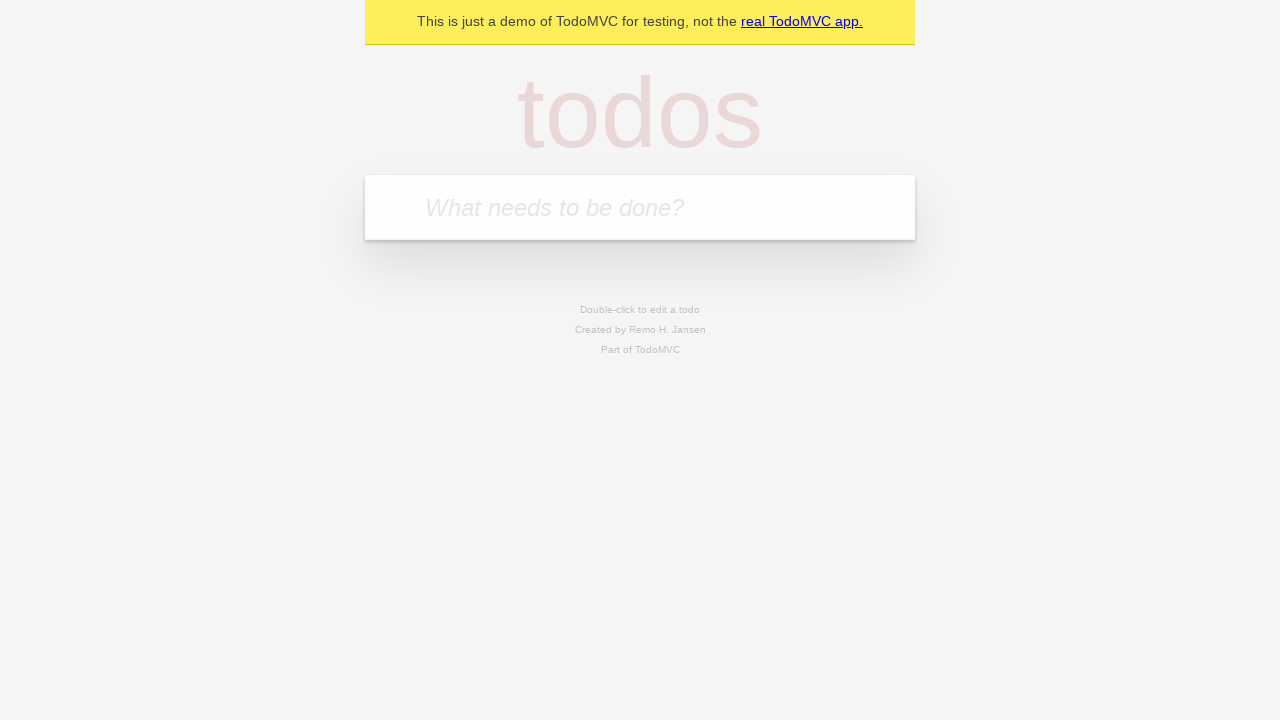

Filled todo input with 'buy some cheese' on internal:attr=[placeholder="What needs to be done?"i]
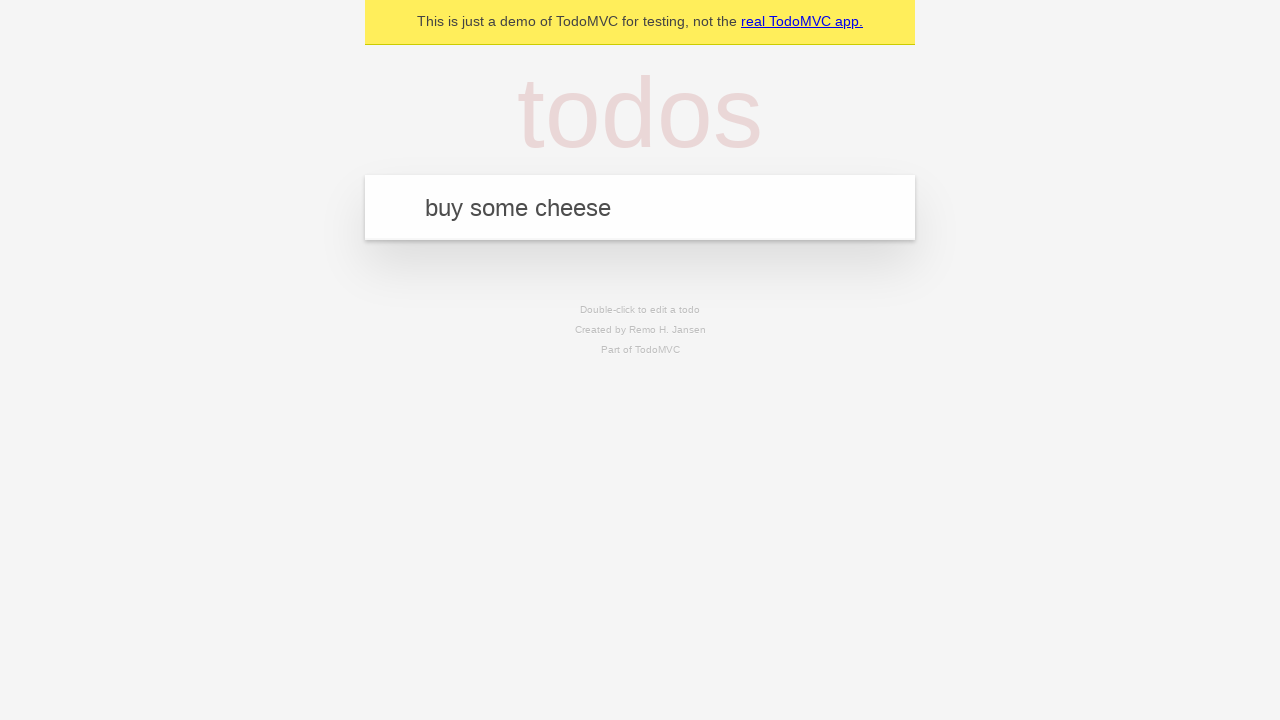

Pressed Enter to add first todo item on internal:attr=[placeholder="What needs to be done?"i]
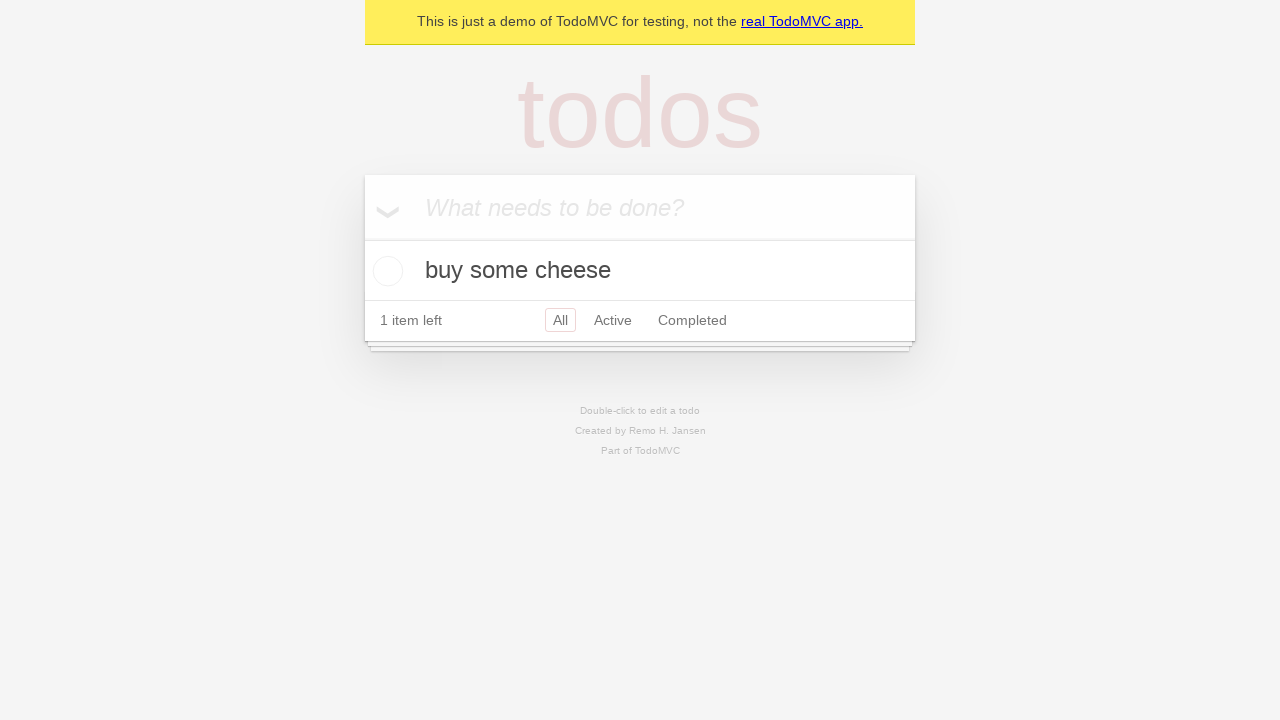

Filled todo input with 'feed the cat' on internal:attr=[placeholder="What needs to be done?"i]
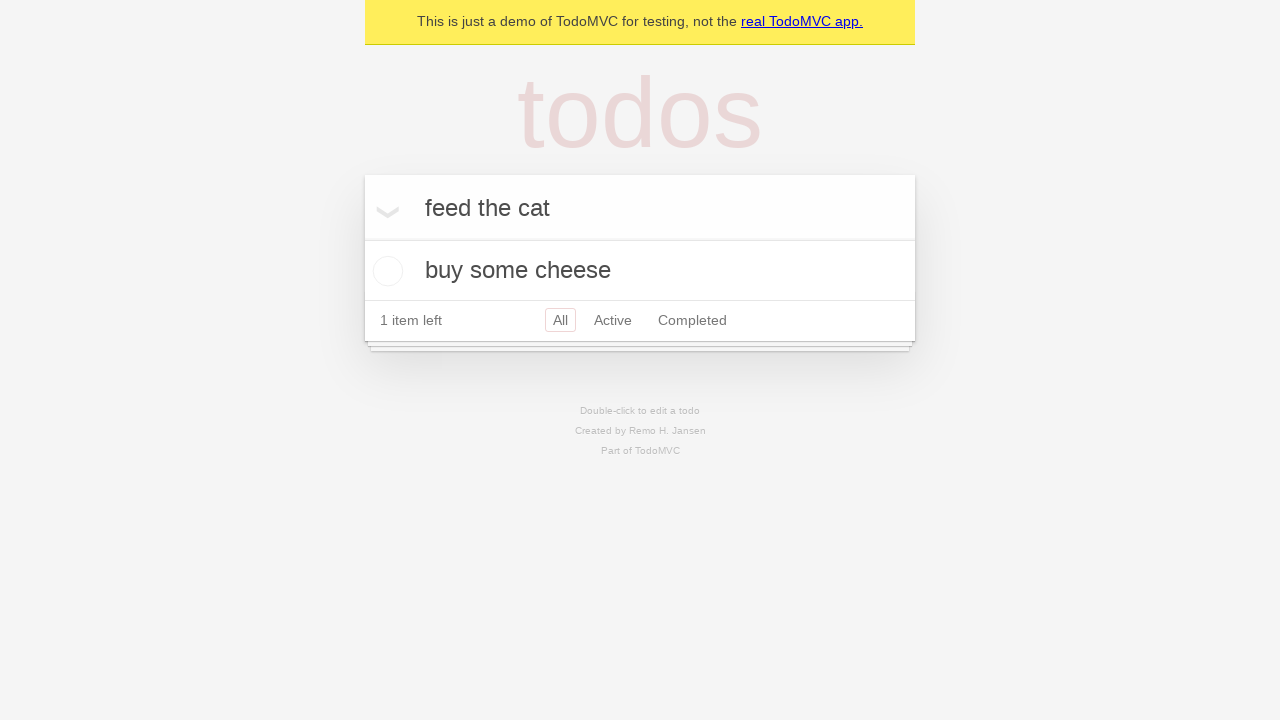

Pressed Enter to add second todo item on internal:attr=[placeholder="What needs to be done?"i]
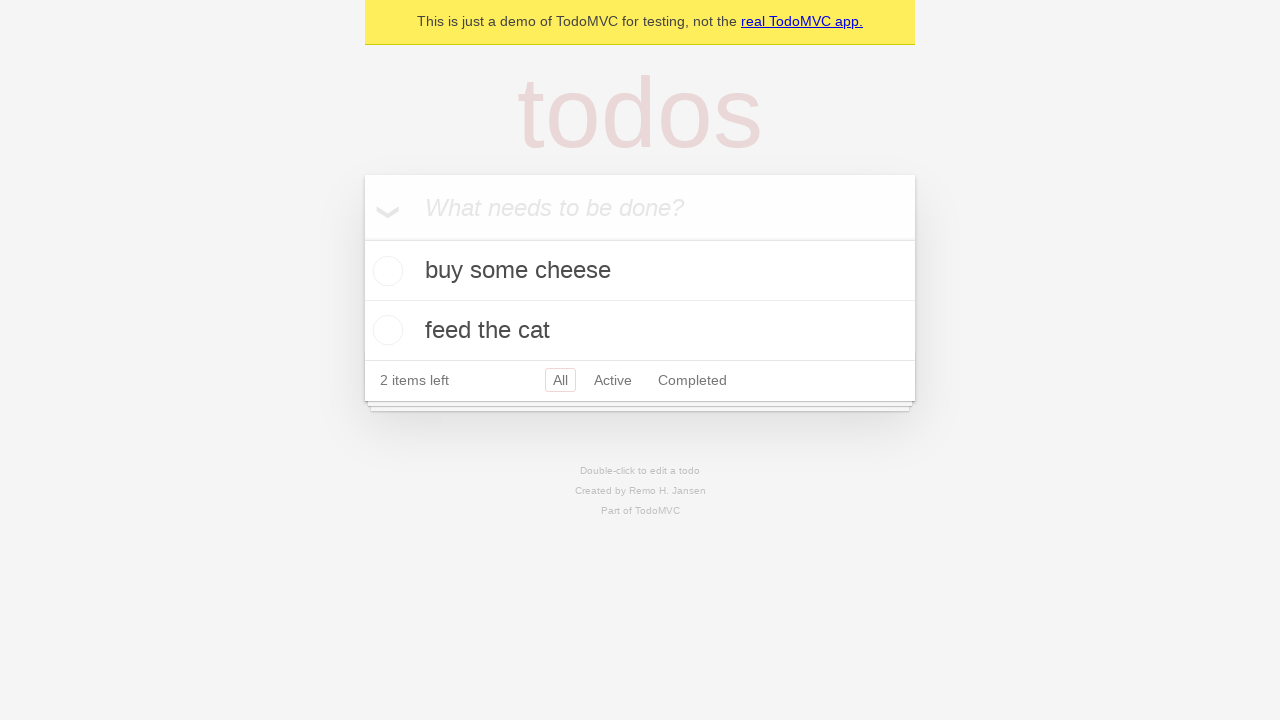

Filled todo input with 'book a doctors appointment' on internal:attr=[placeholder="What needs to be done?"i]
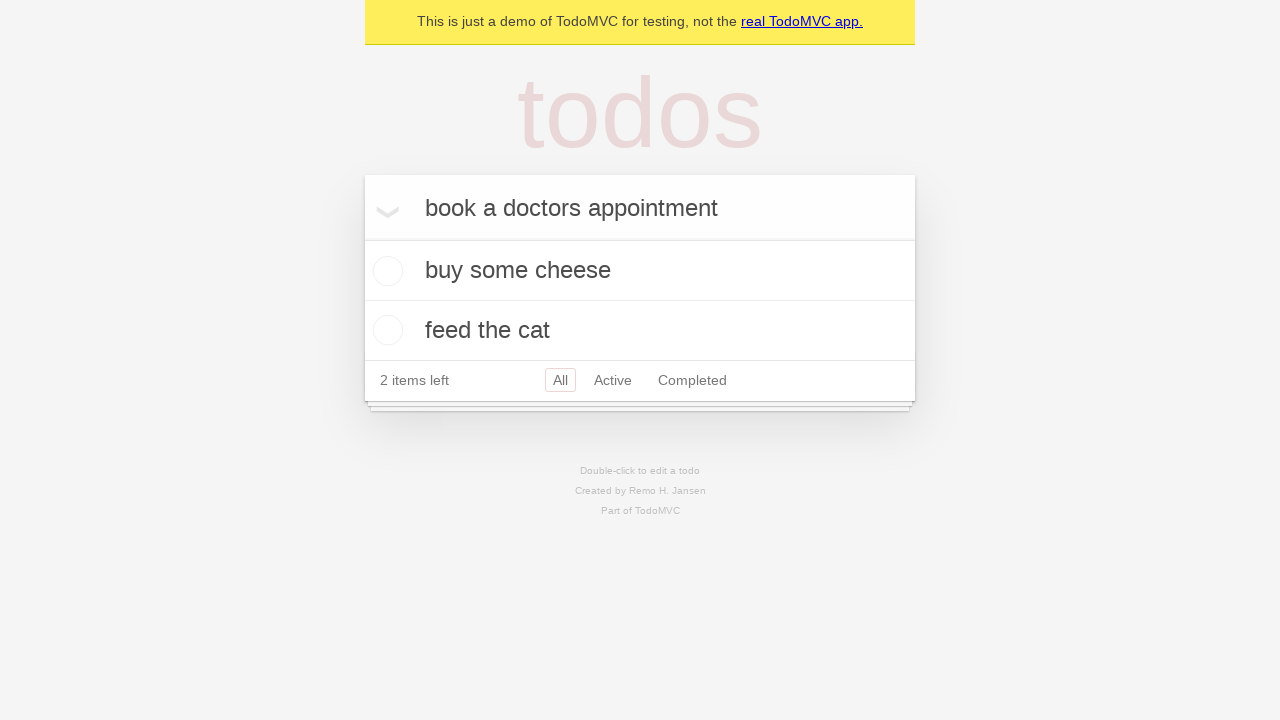

Pressed Enter to add third todo item on internal:attr=[placeholder="What needs to be done?"i]
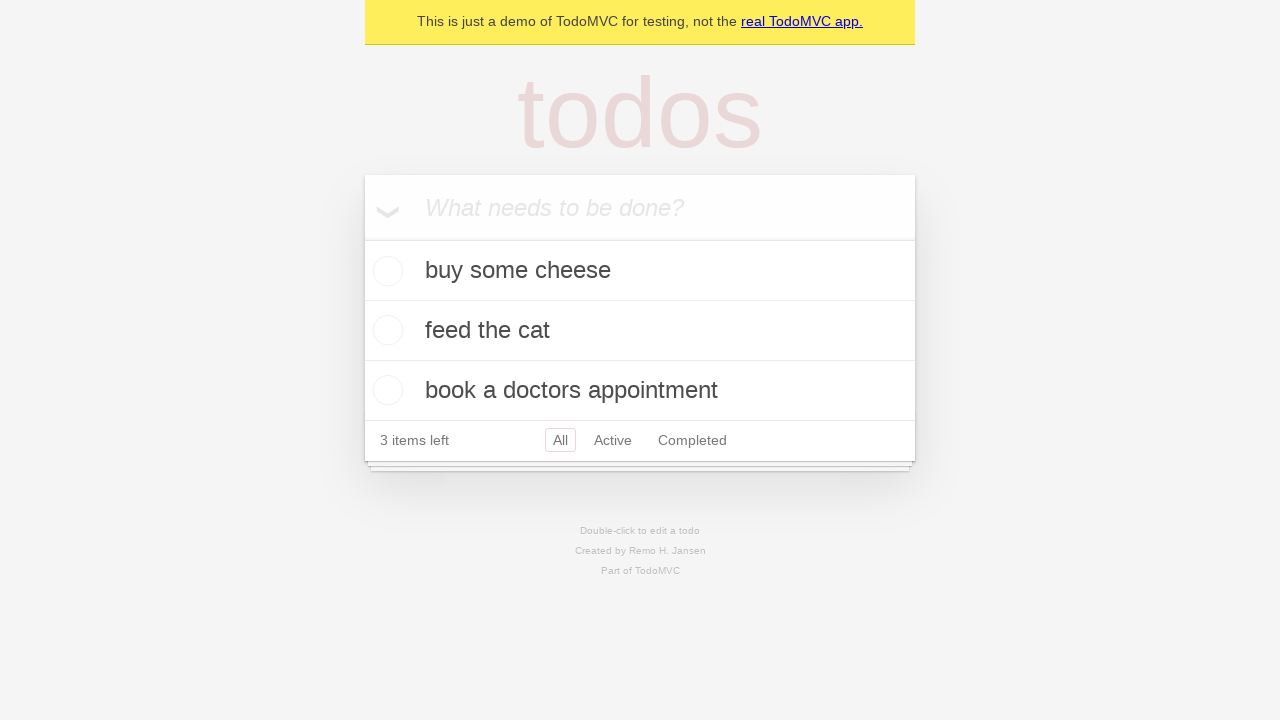

Checked the 'Mark all as complete' checkbox to complete all items at (362, 238) on internal:label="Mark all as complete"i
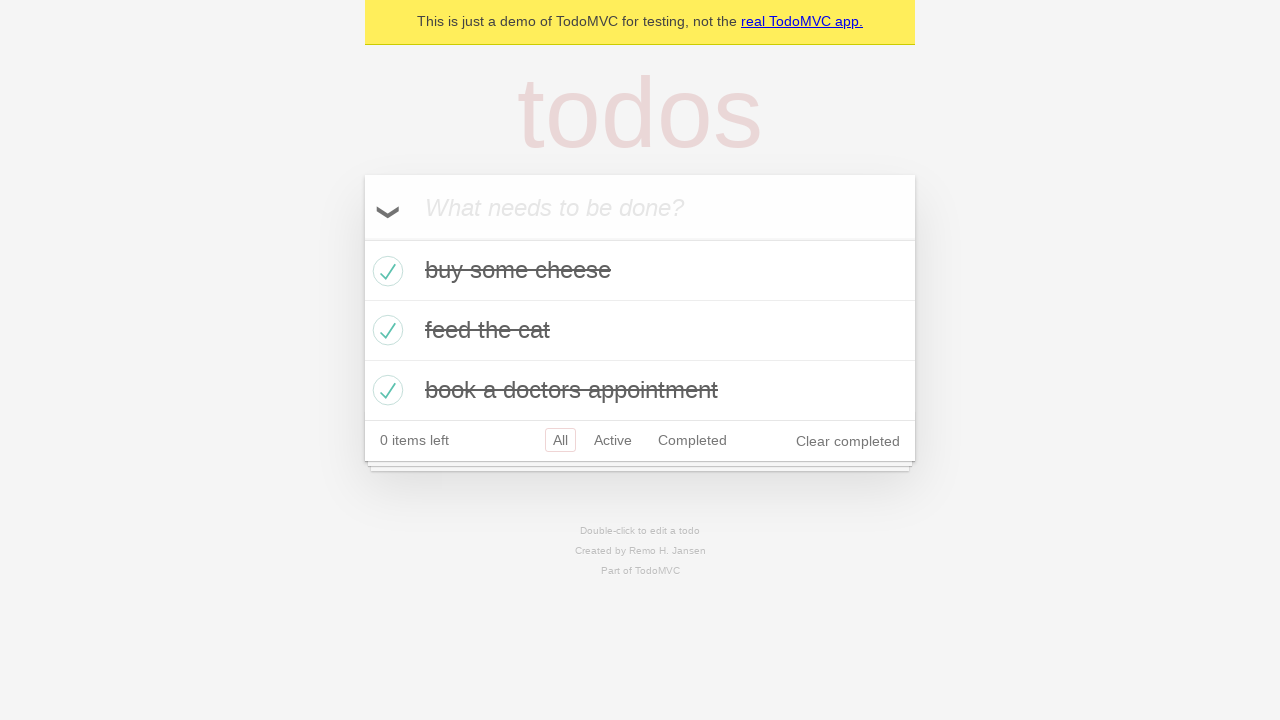

Unchecked first todo item to mark it incomplete at (385, 271) on internal:testid=[data-testid="todo-item"s] >> nth=0 >> internal:role=checkbox
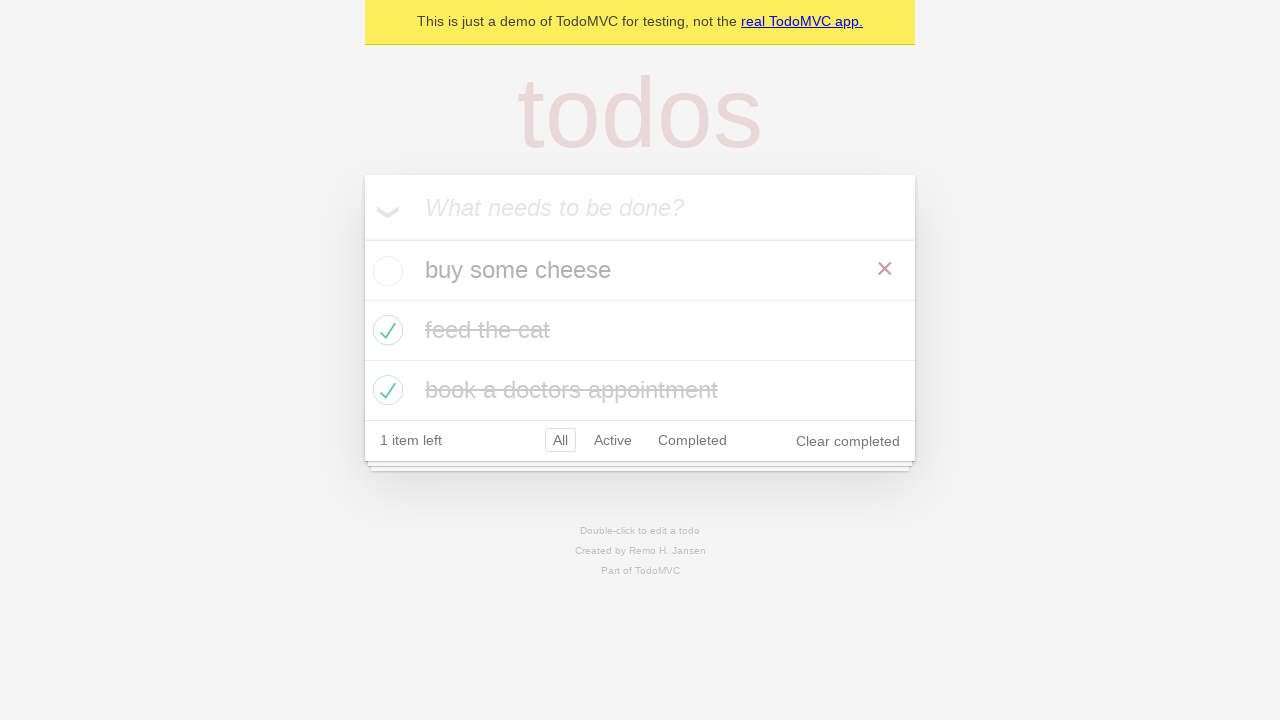

Checked first todo item again to mark it complete at (385, 271) on internal:testid=[data-testid="todo-item"s] >> nth=0 >> internal:role=checkbox
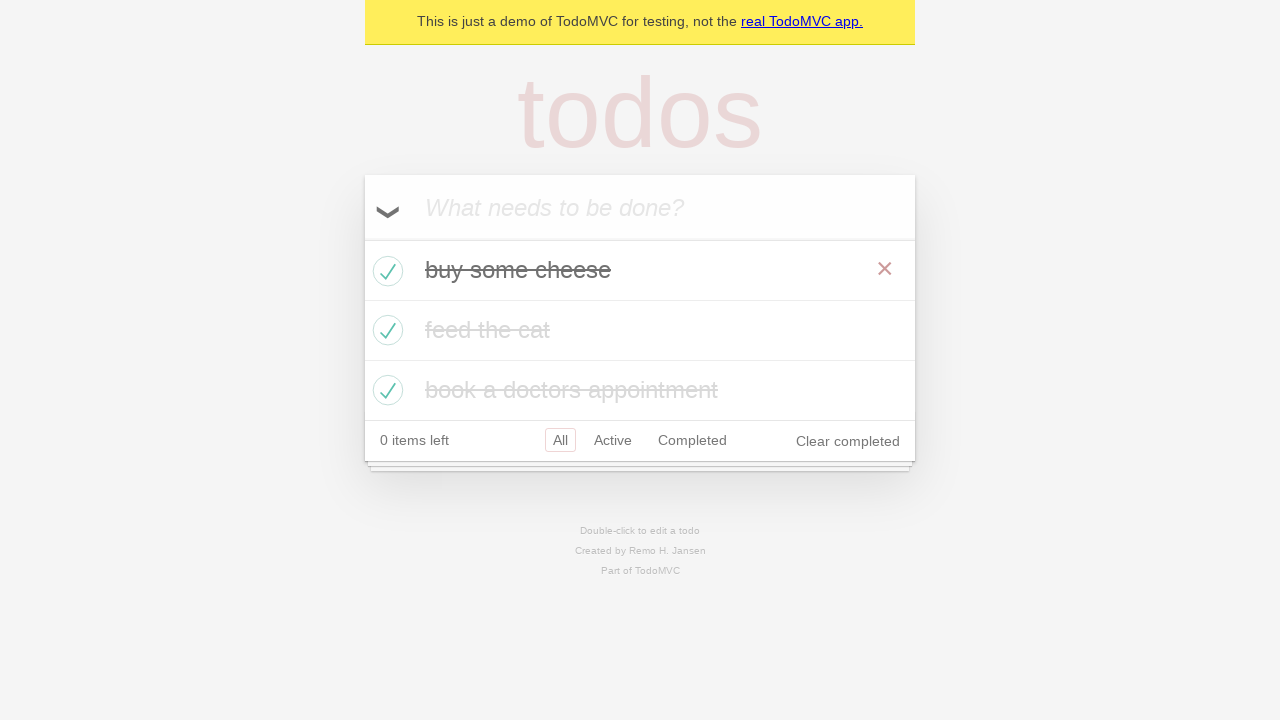

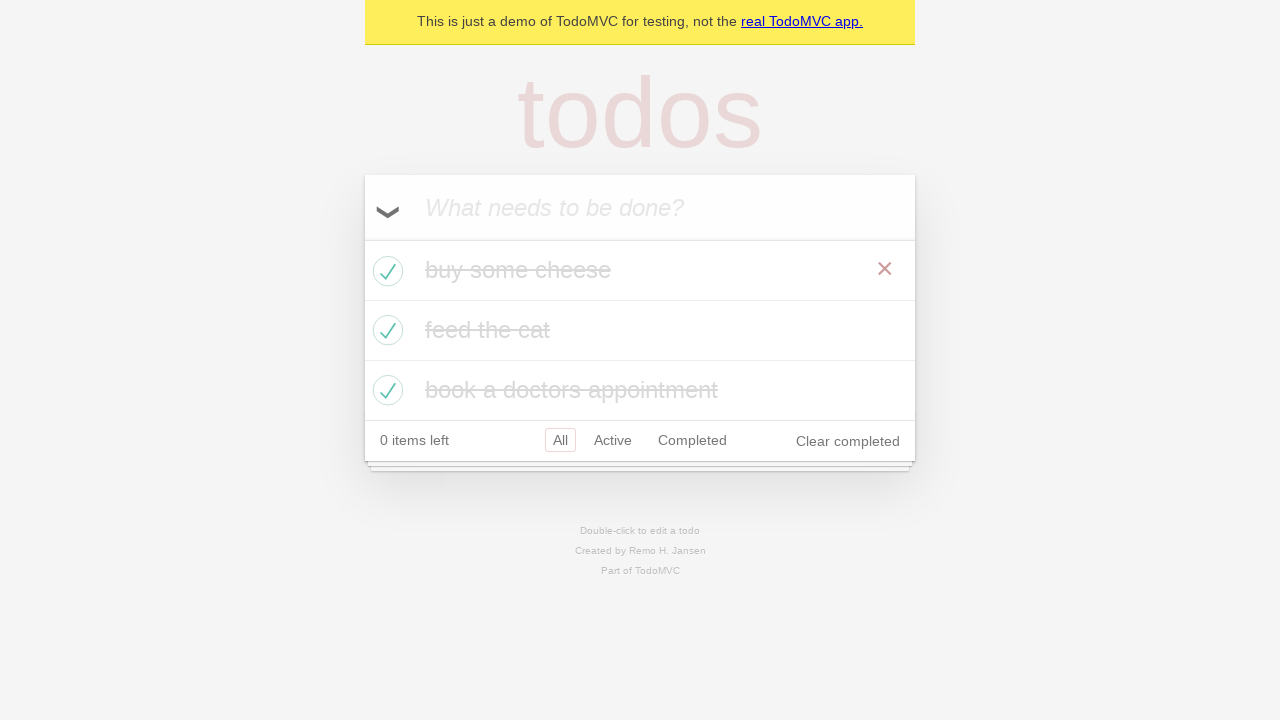